Tests file upload functionality by uploading a file and verifying the success message is displayed

Starting URL: https://the-internet.herokuapp.com/upload

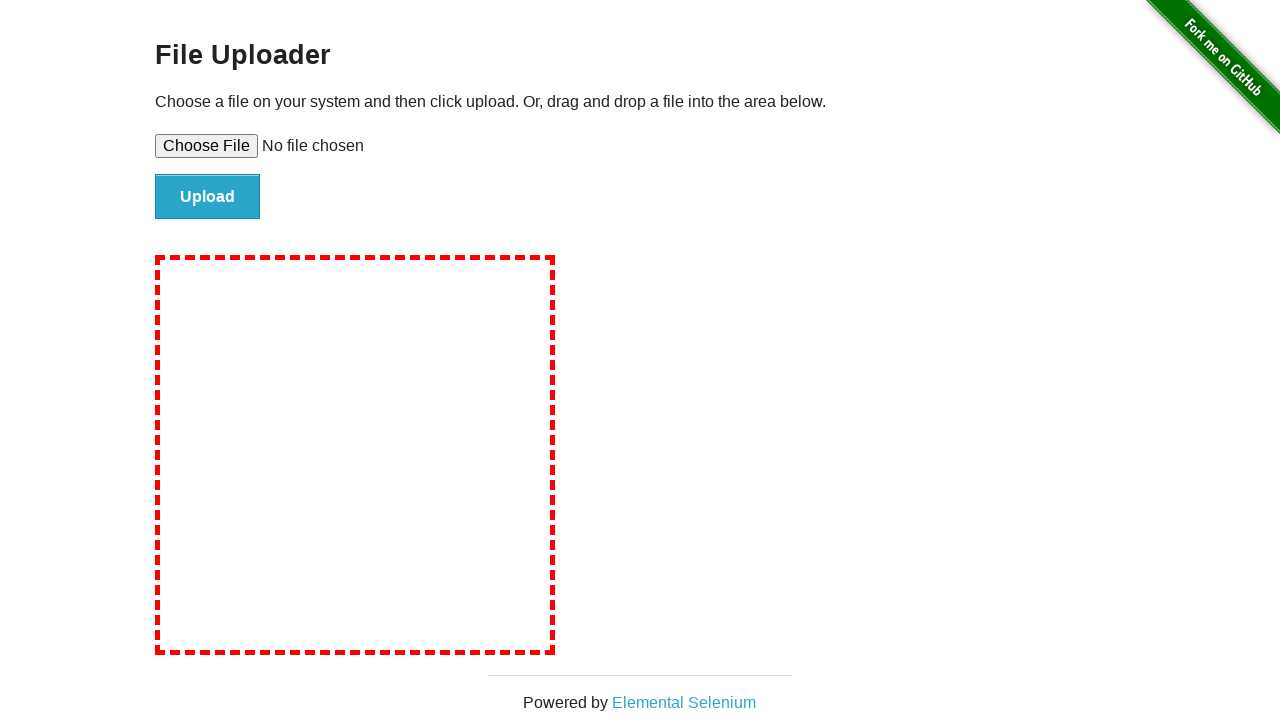

Set input file to upload test_upload_file.txt
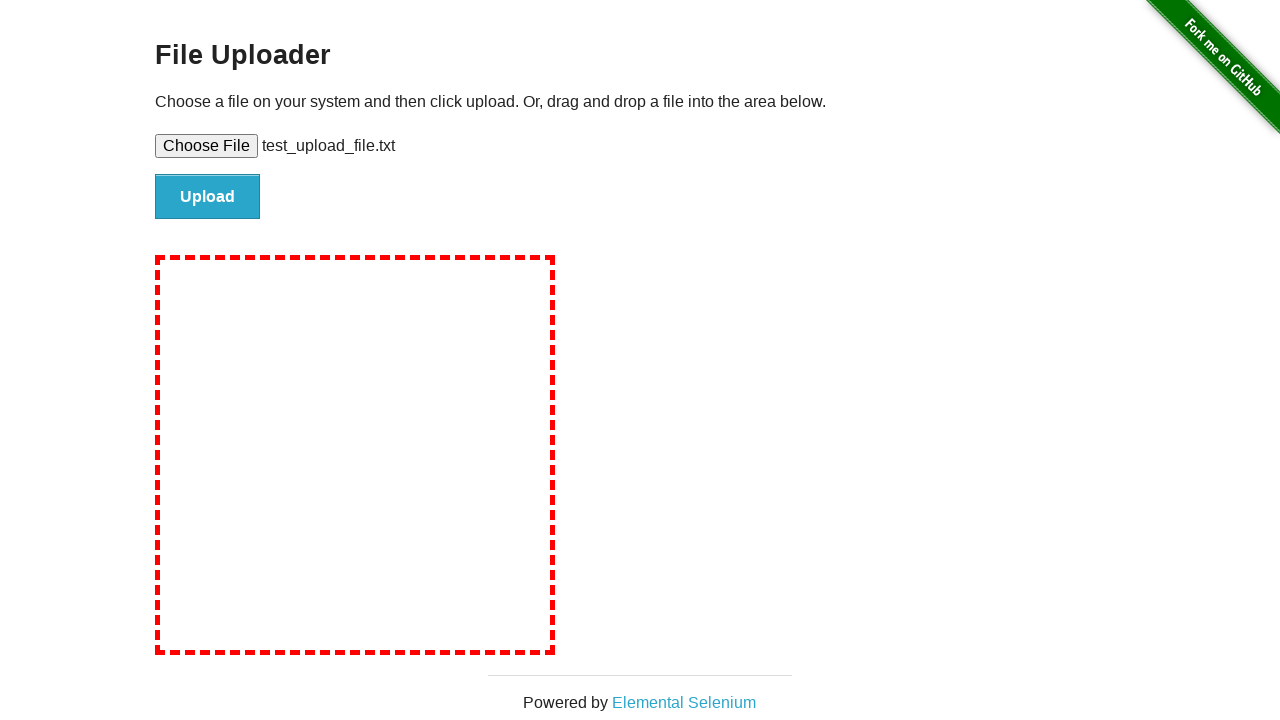

Clicked file submit button at (208, 197) on #file-submit
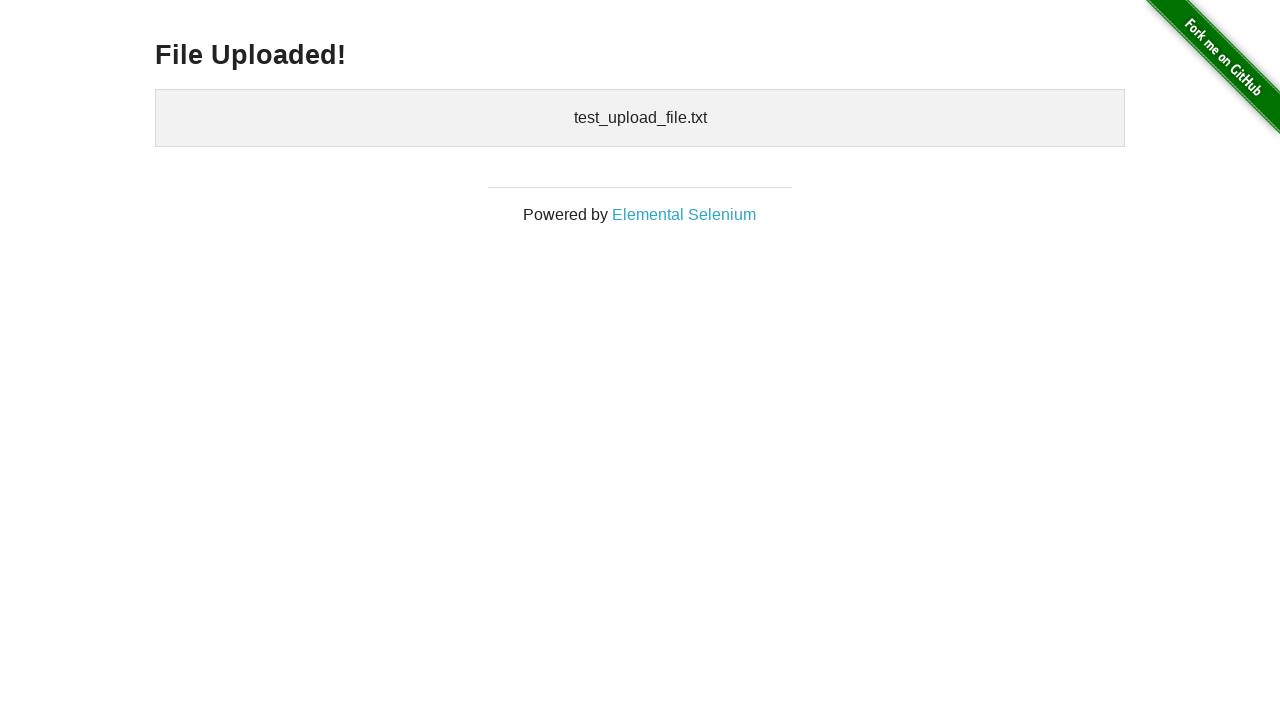

Success message selector appeared
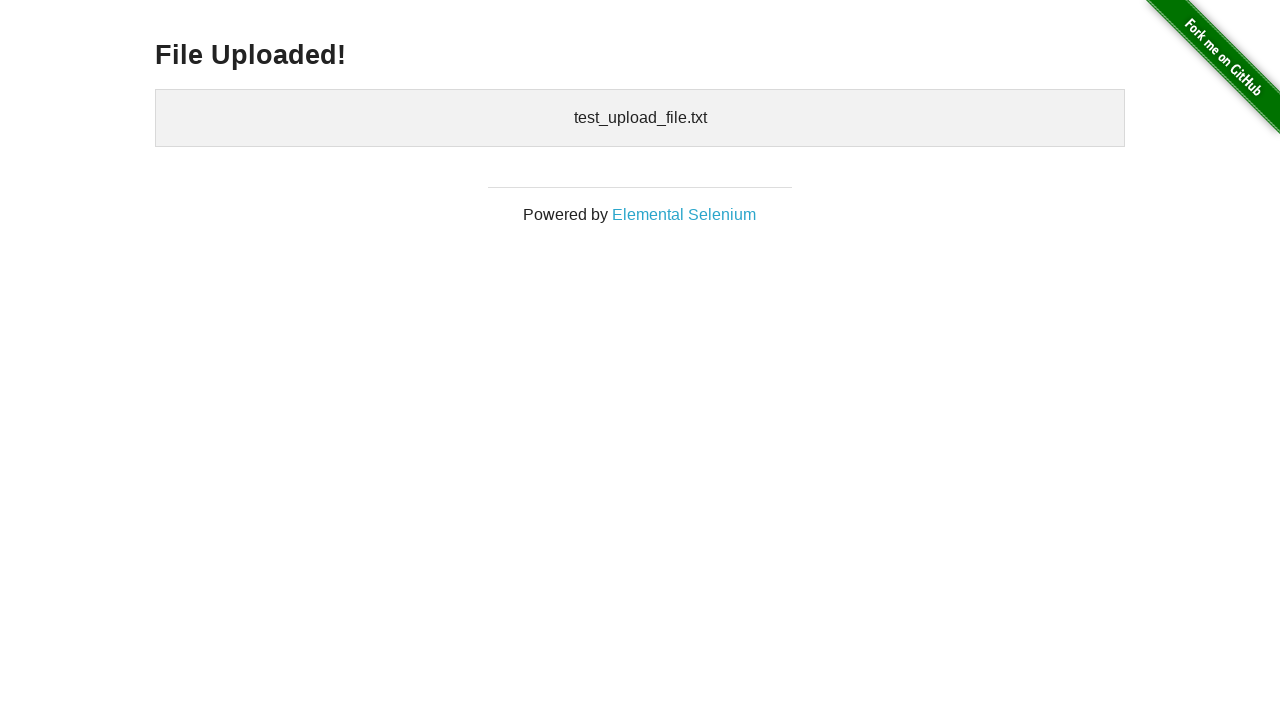

Retrieved success message: 'File Uploaded!'
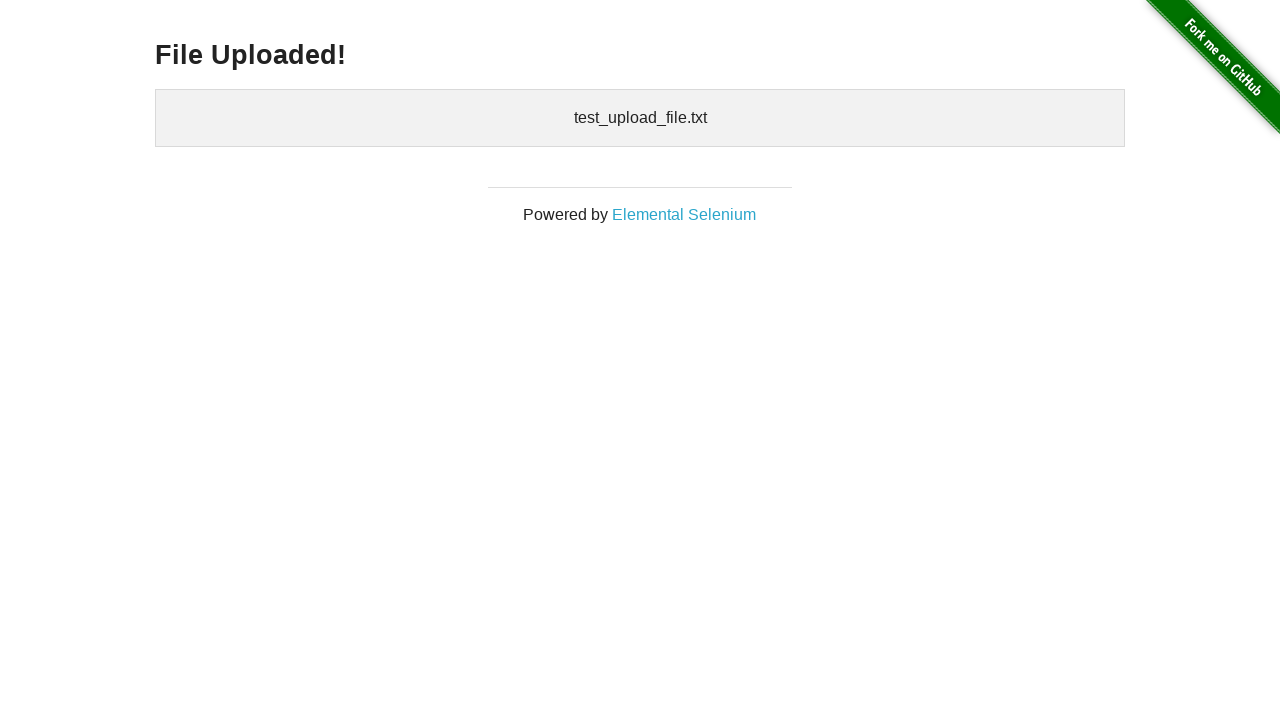

Verified success message matches expected text 'File Uploaded!'
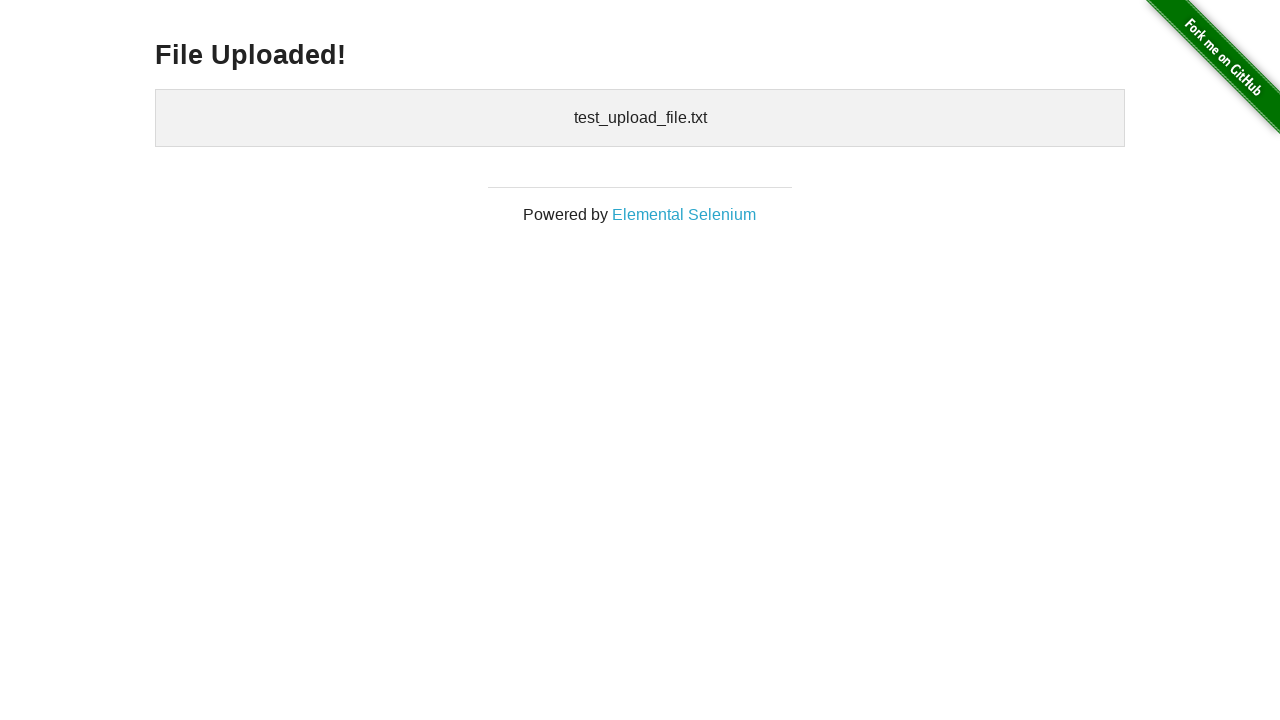

Cleaned up temporary test file
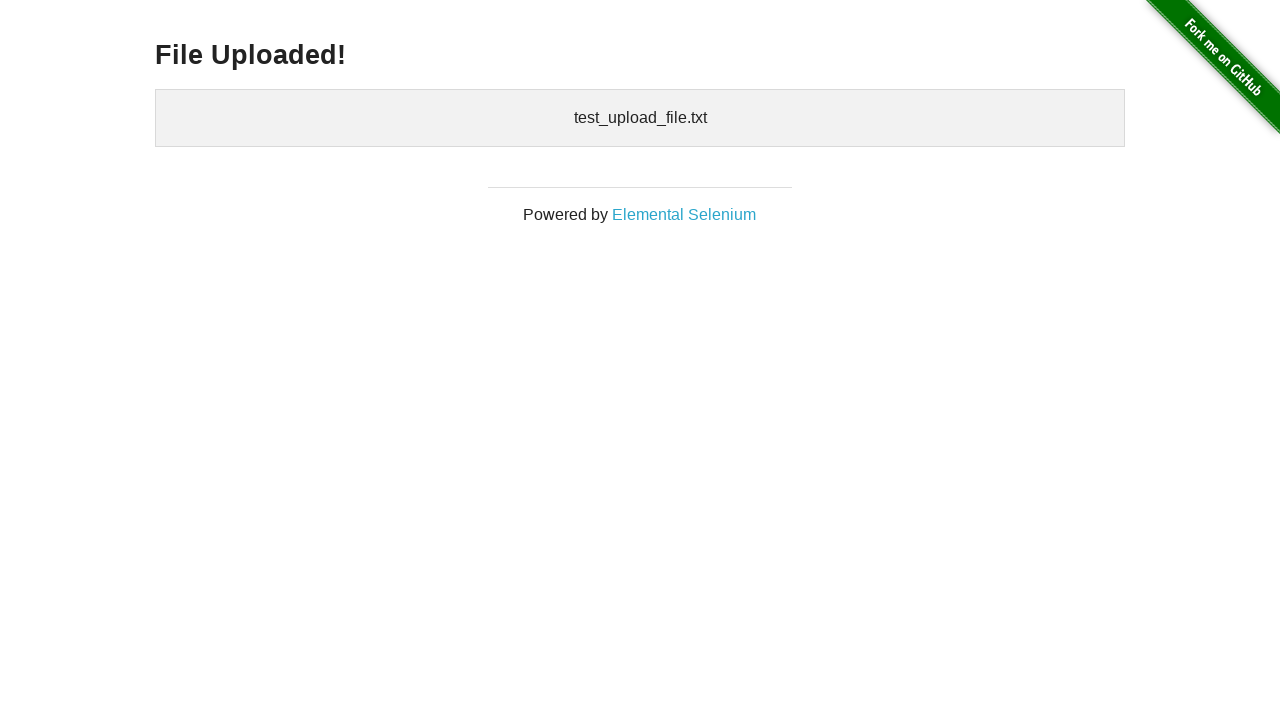

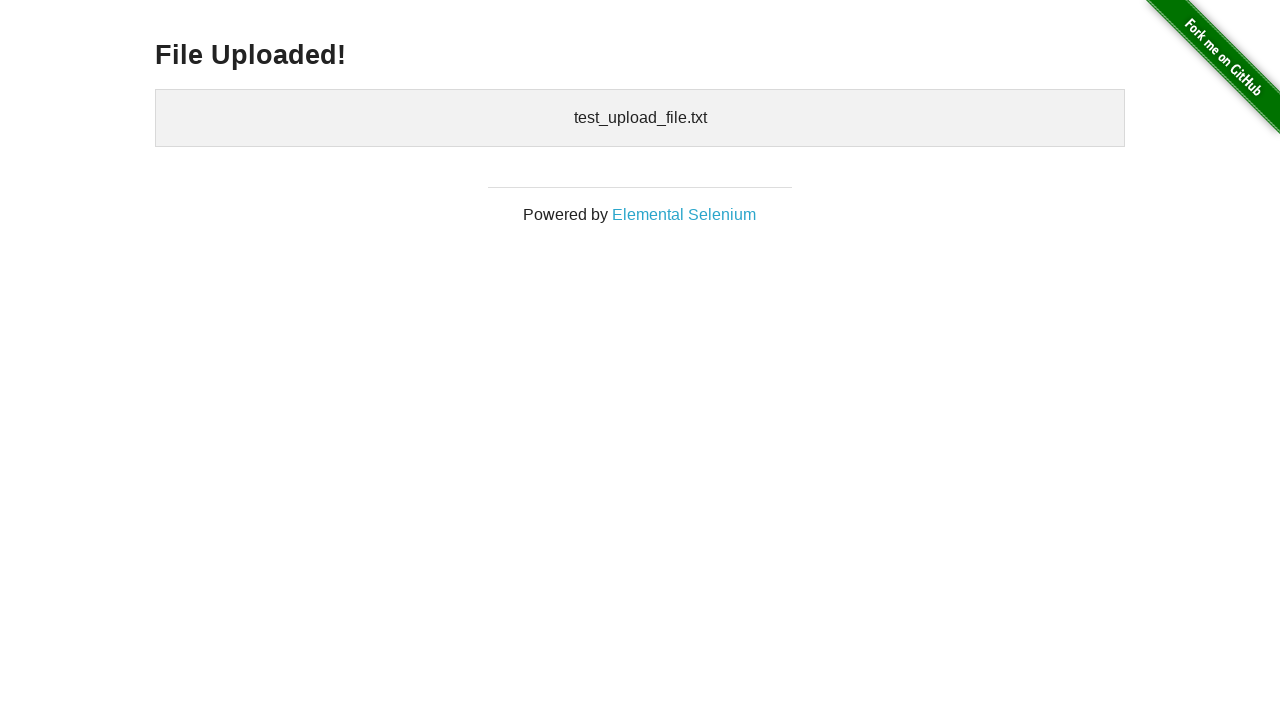